Navigates to the Test Cases page to verify it loads correctly

Starting URL: http://automationexercise.com

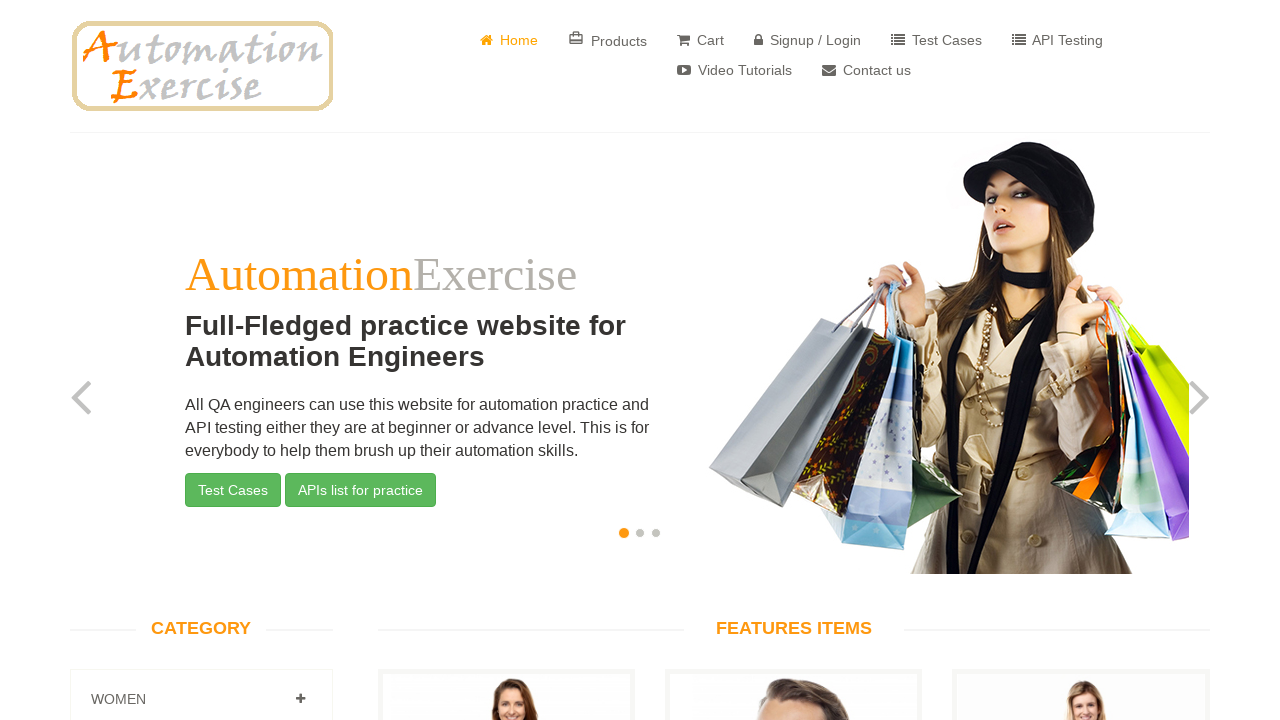

Clicked on Test Cases link at (936, 40) on text=Test Cases
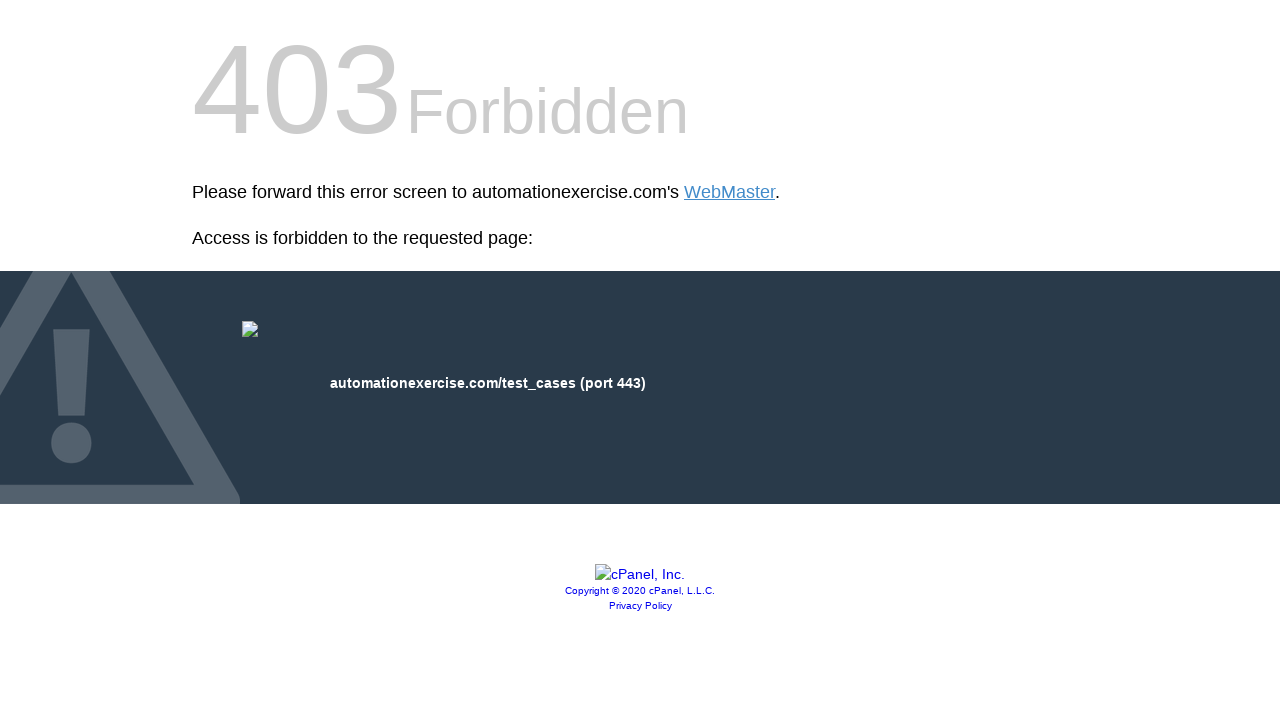

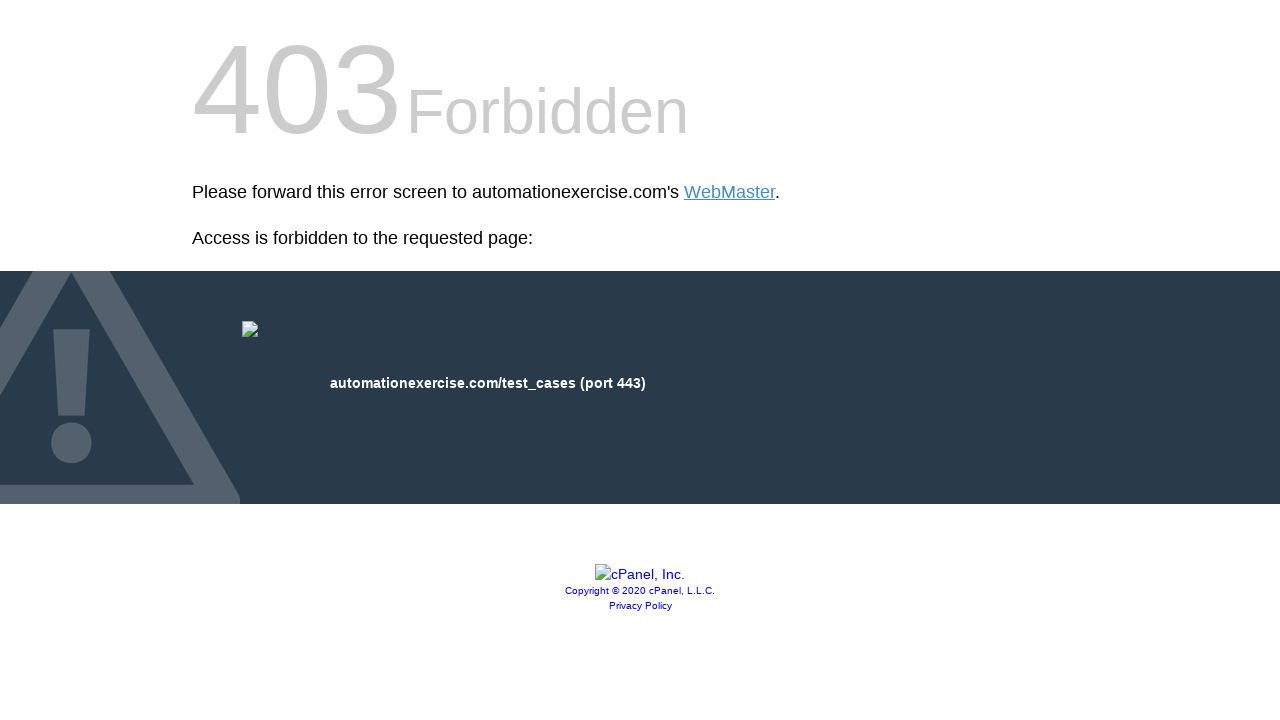